Tests alert handling and page scrolling functionality by accepting an alert popup and then scrolling to the bottom and back up on the page.

Starting URL: http://demo.automationtesting.in/Alerts.html

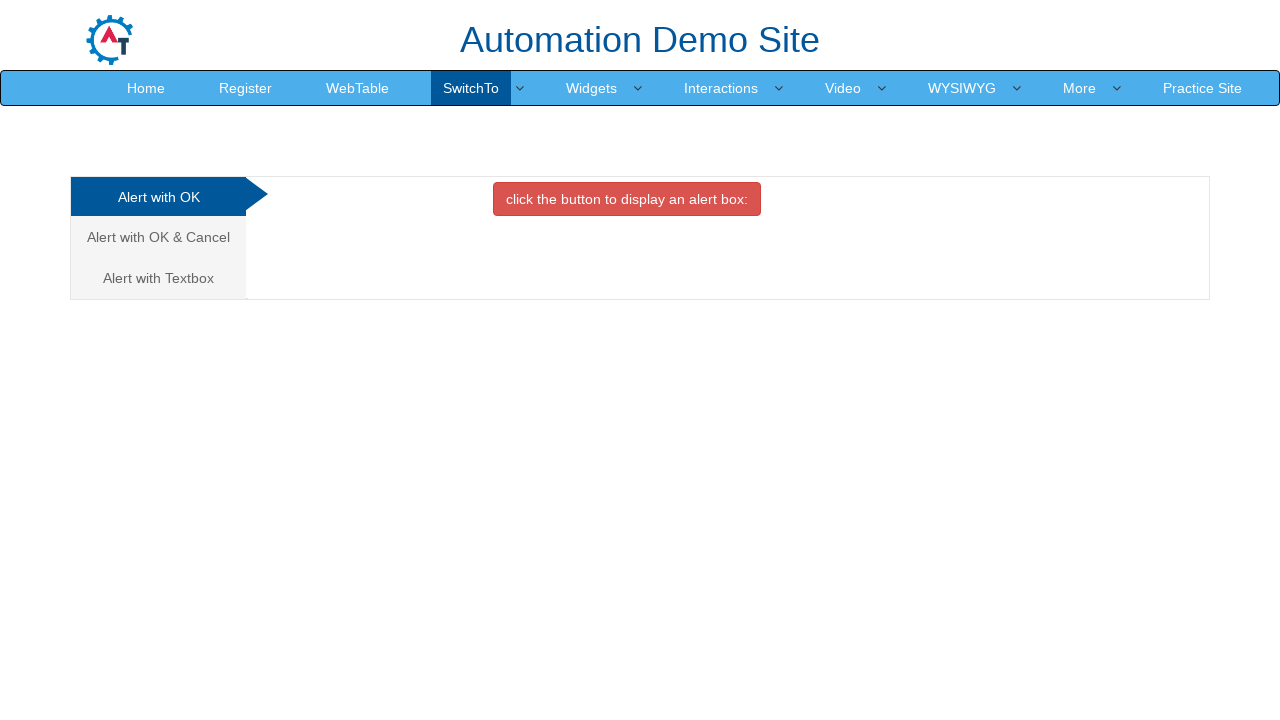

Set up alert dialog handler to accept popups
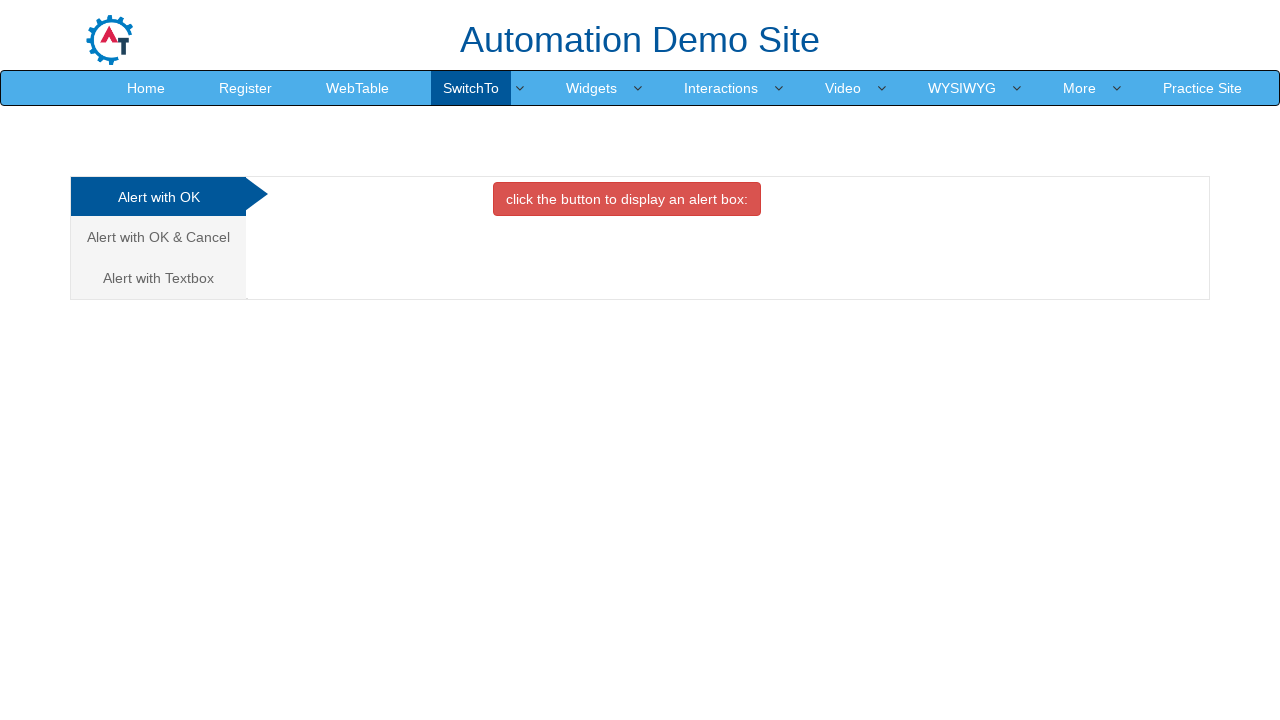

Waited 1 second for alert to appear and be handled
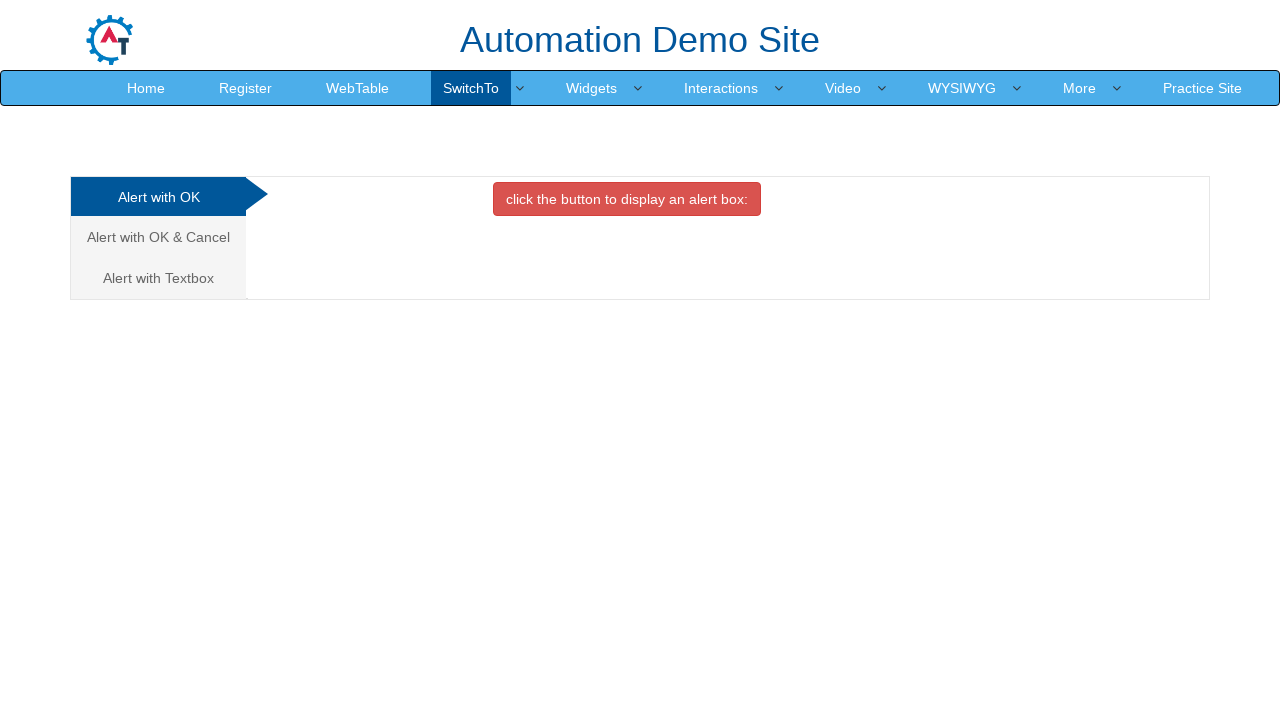

Scrolled to the bottom of the page
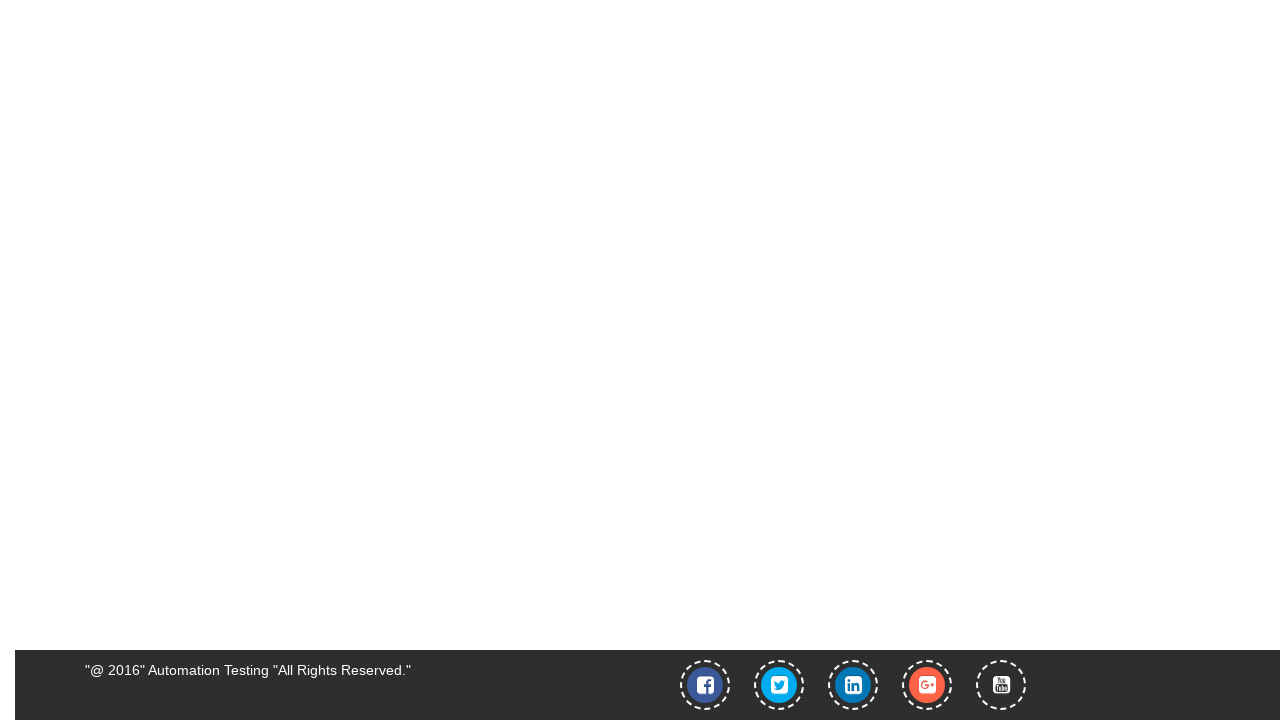

Scrolled back up to position 100 from top
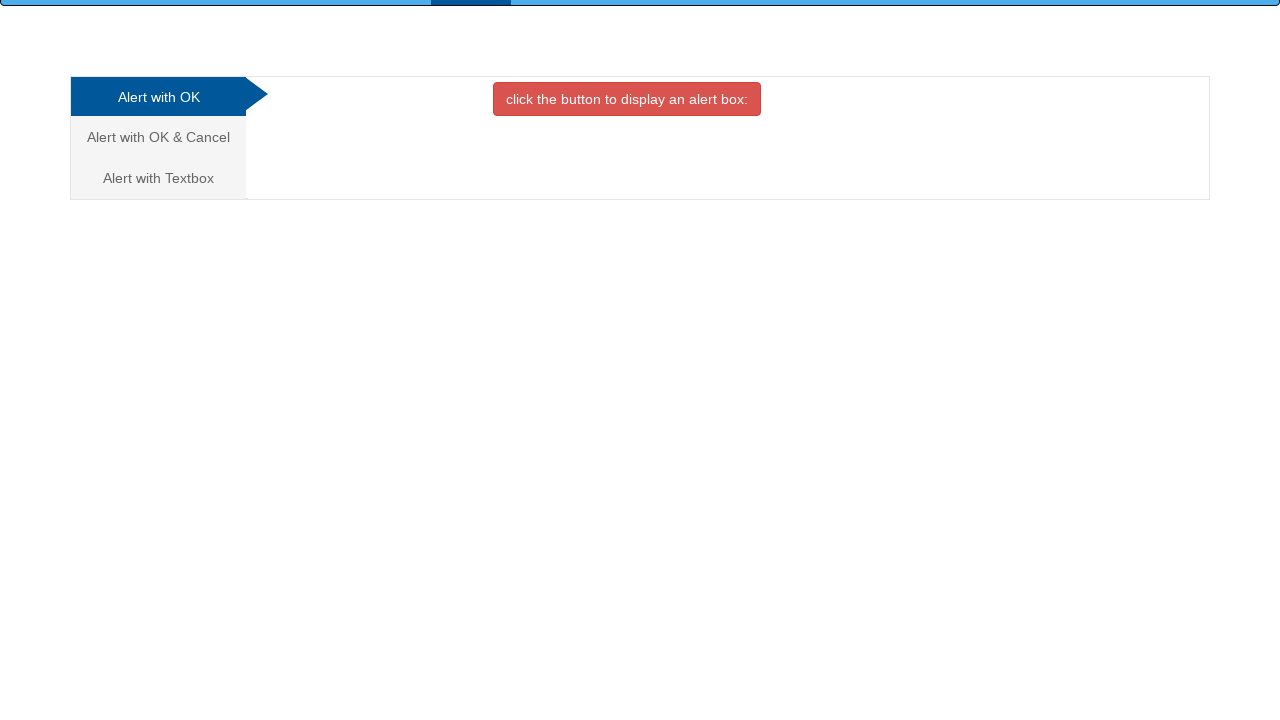

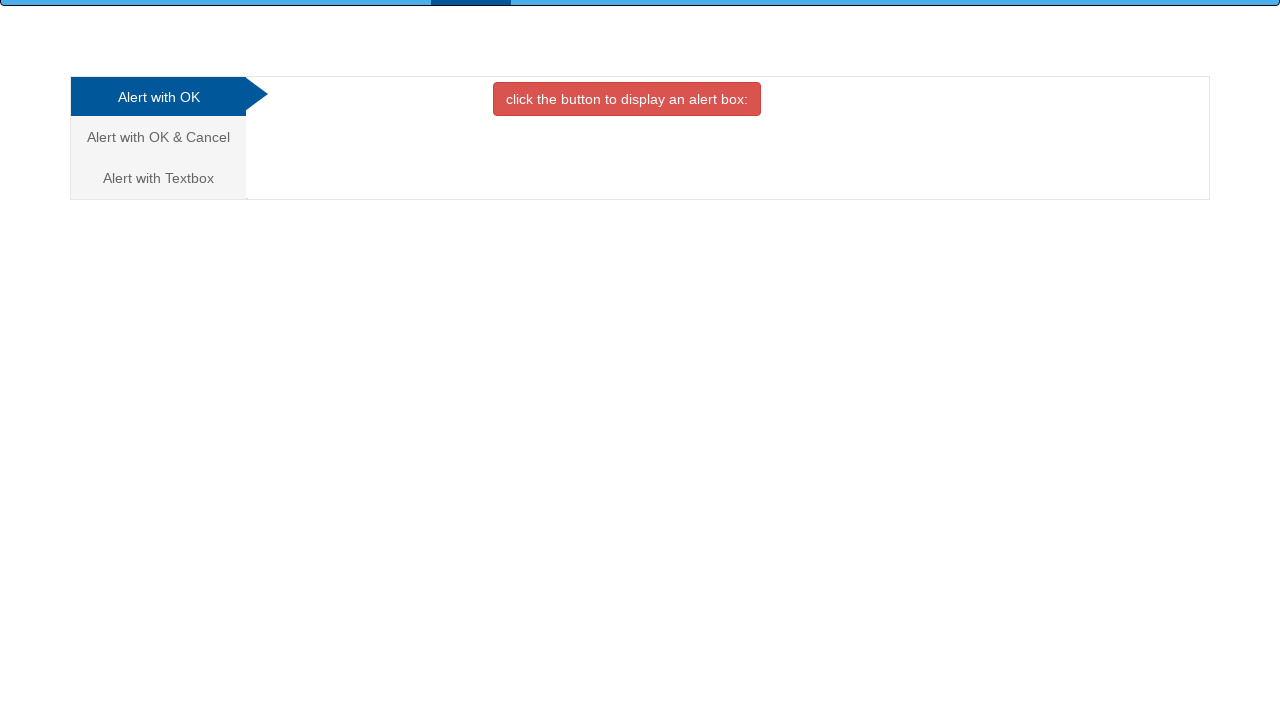